Tests registration form by filling only required fields (marked with asterisk) and verifying successful registration message

Starting URL: http://suninjuly.github.io/registration2.html

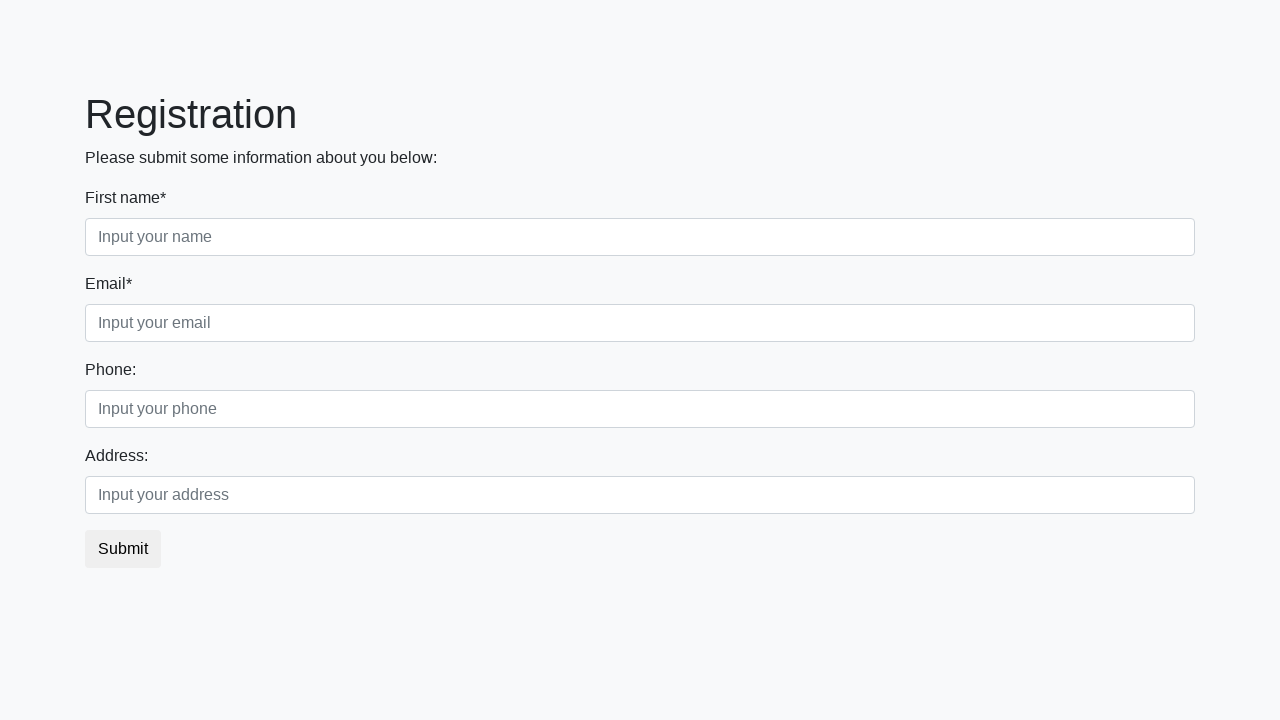

Navigated to registration form page
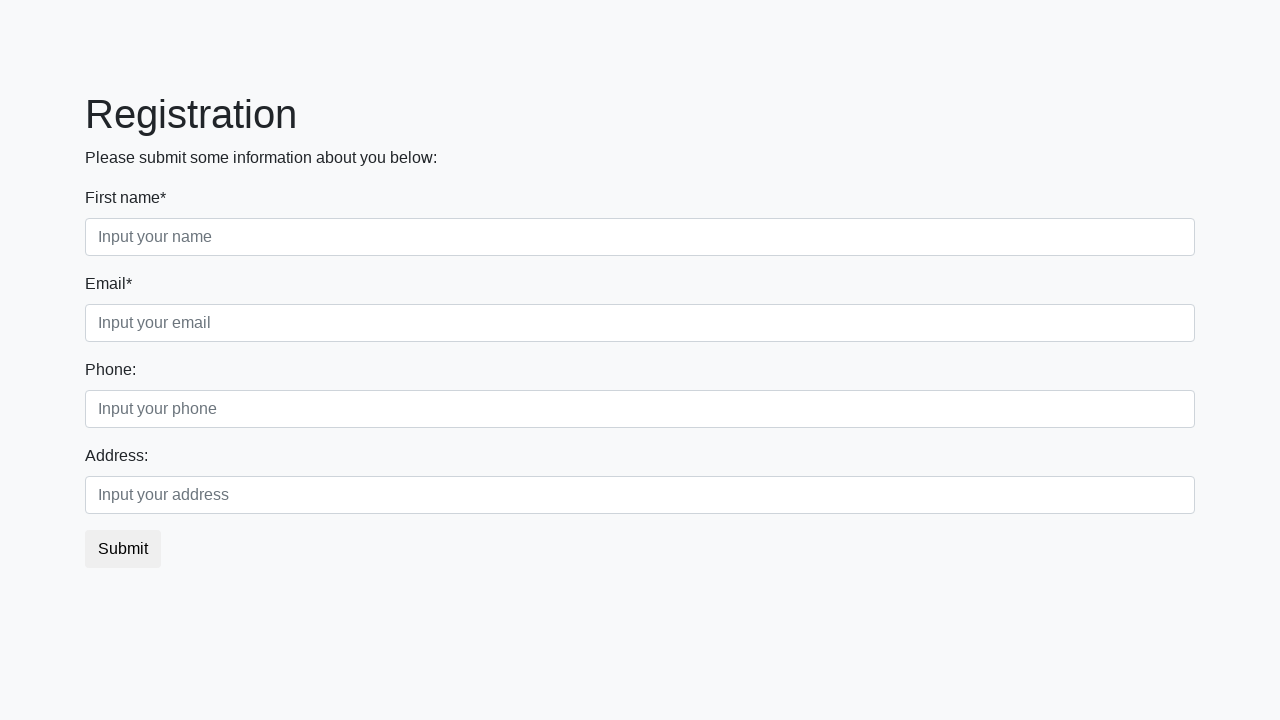

Located all required input fields marked with asterisk
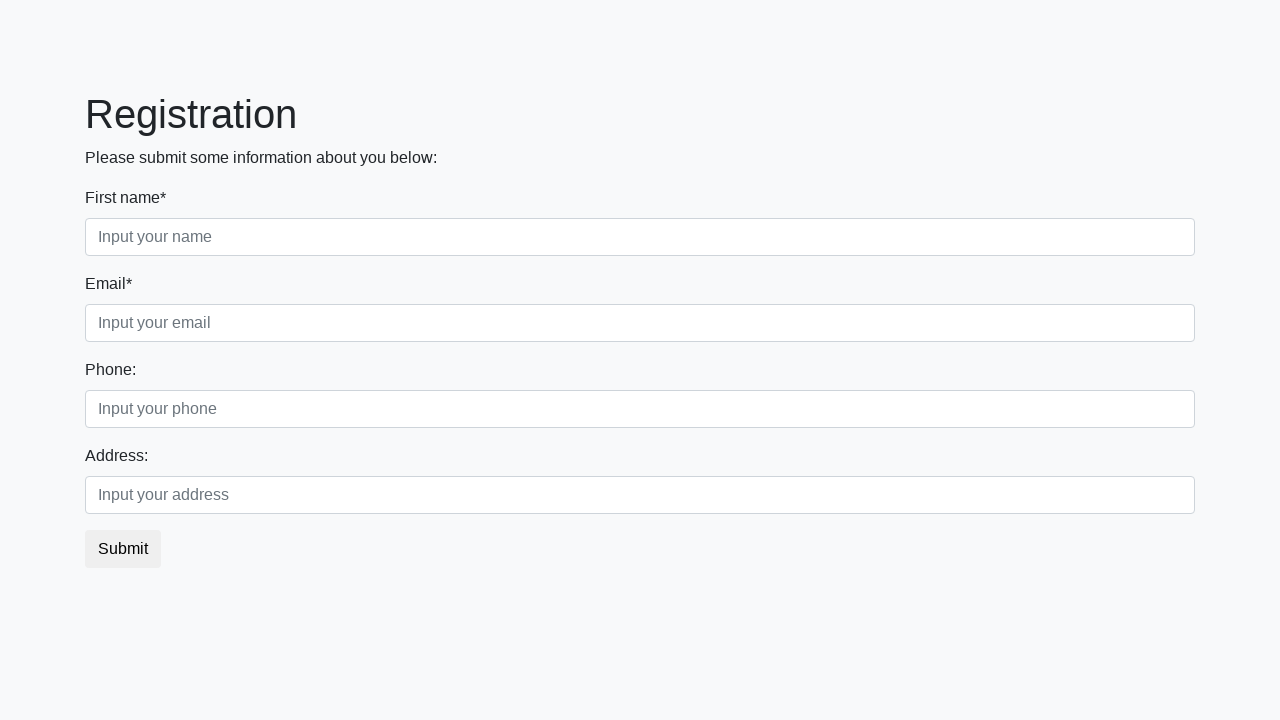

Found 2 required input fields
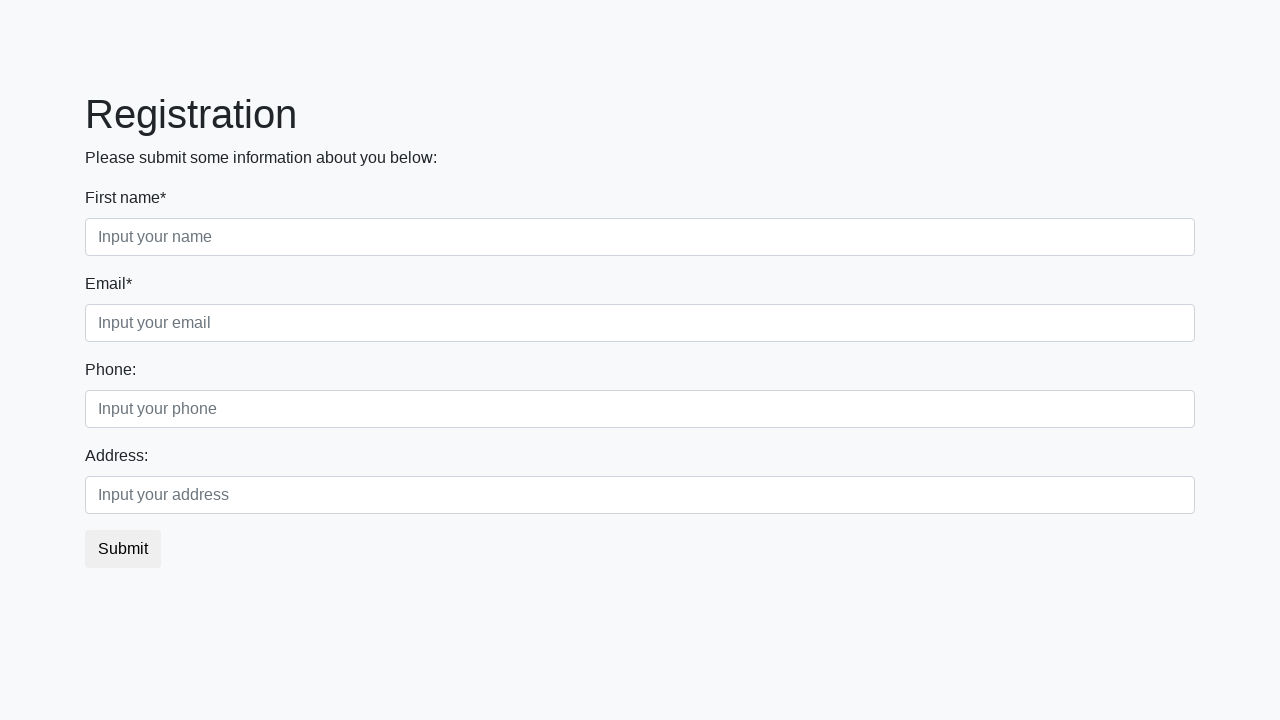

Filled required field 1 of 2 with 'Test Answer' on xpath=//label[contains(text(), '*')]/following-sibling::input >> nth=0
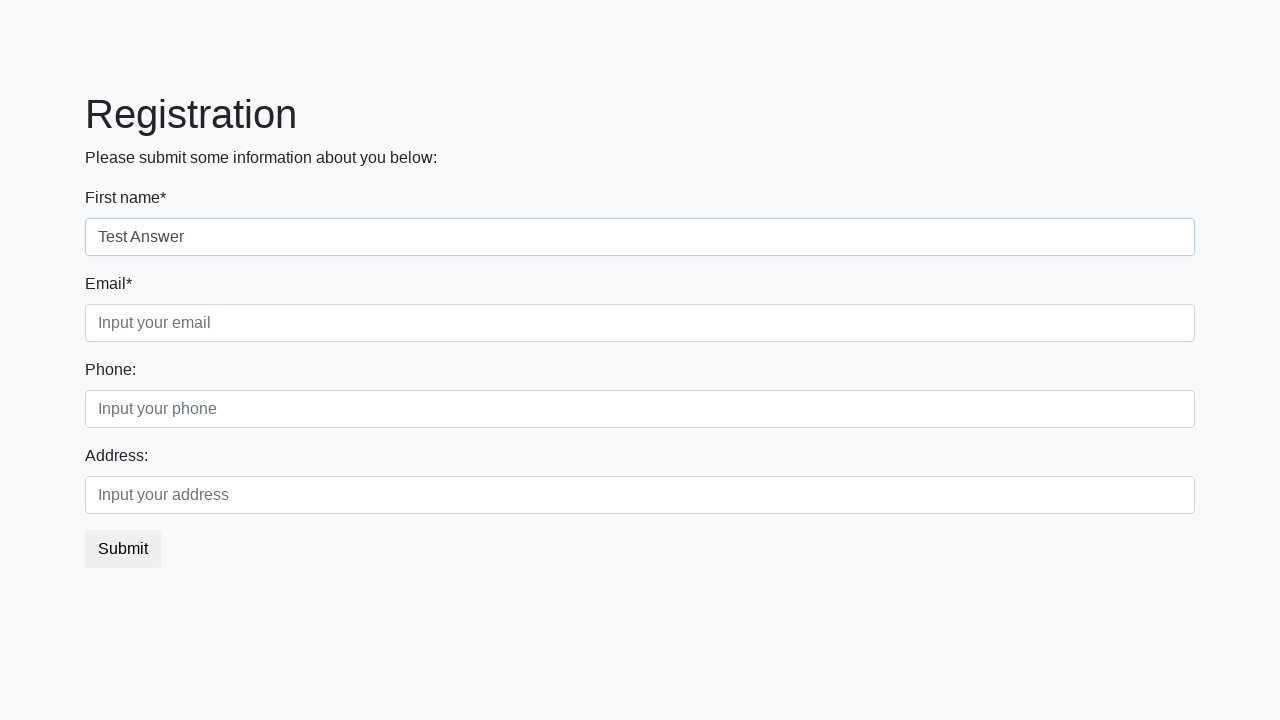

Filled required field 2 of 2 with 'Test Answer' on xpath=//label[contains(text(), '*')]/following-sibling::input >> nth=1
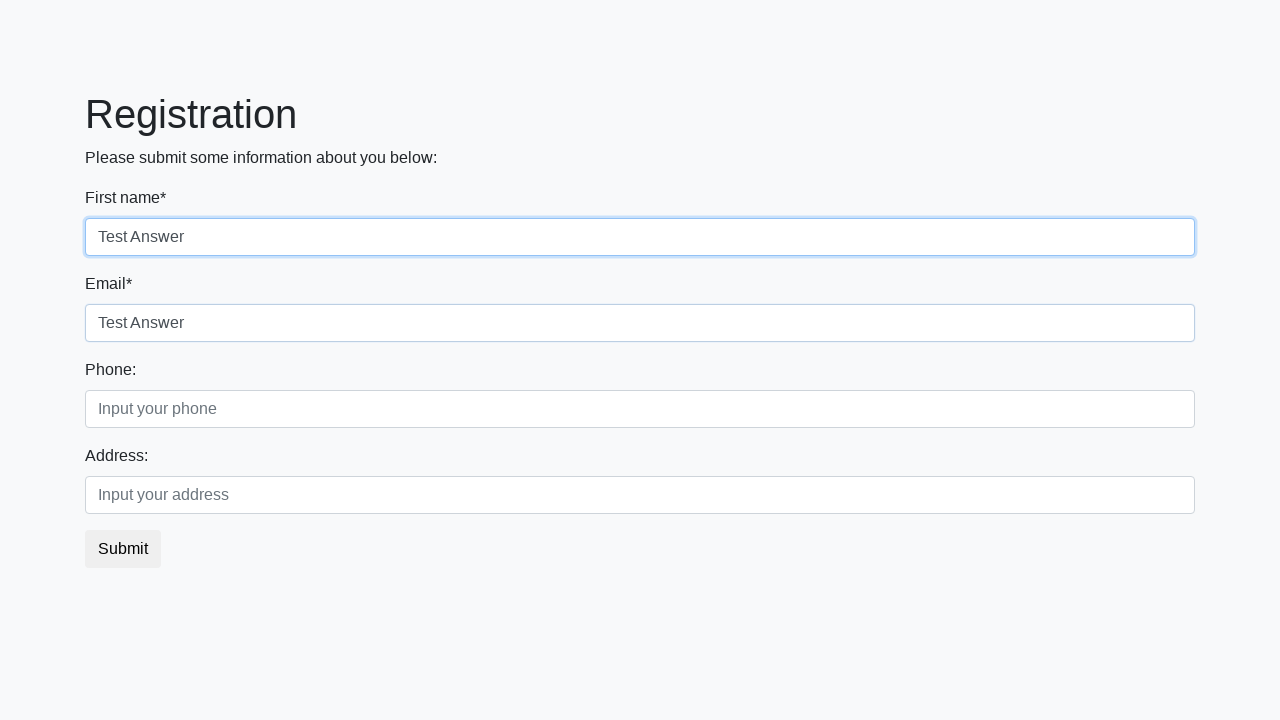

Clicked submit button to register at (123, 549) on button.btn
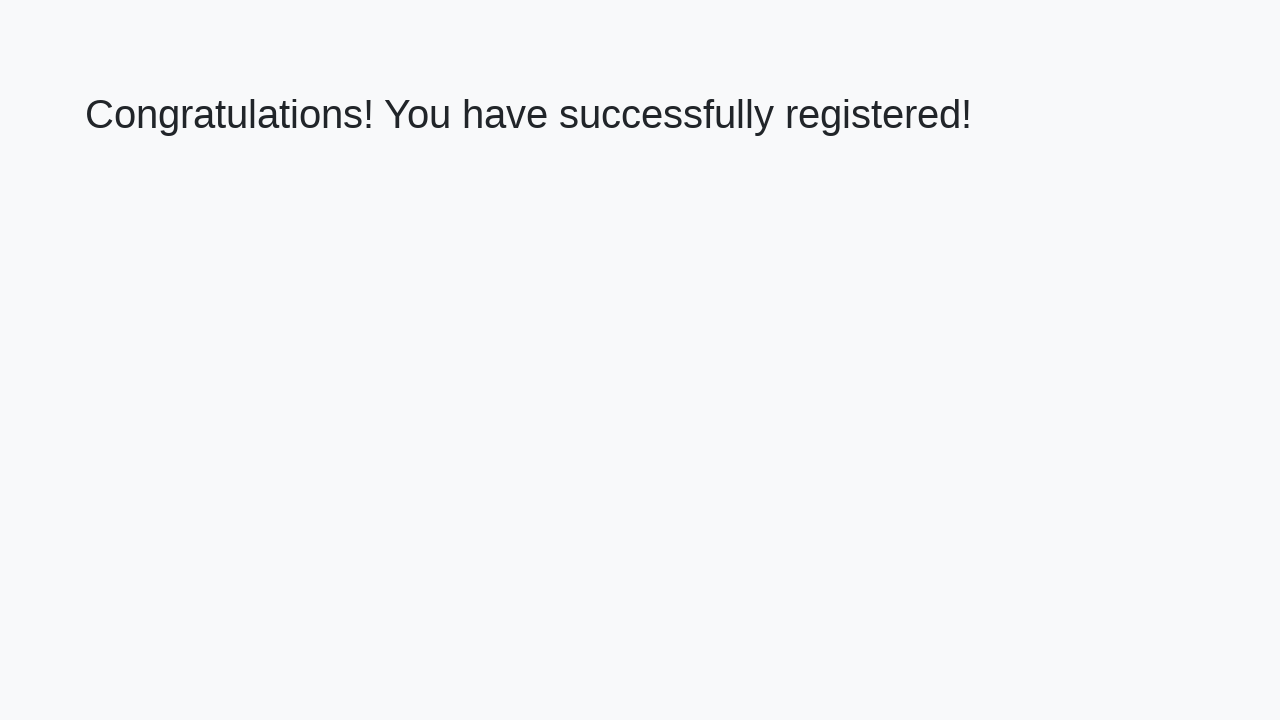

Success message heading loaded
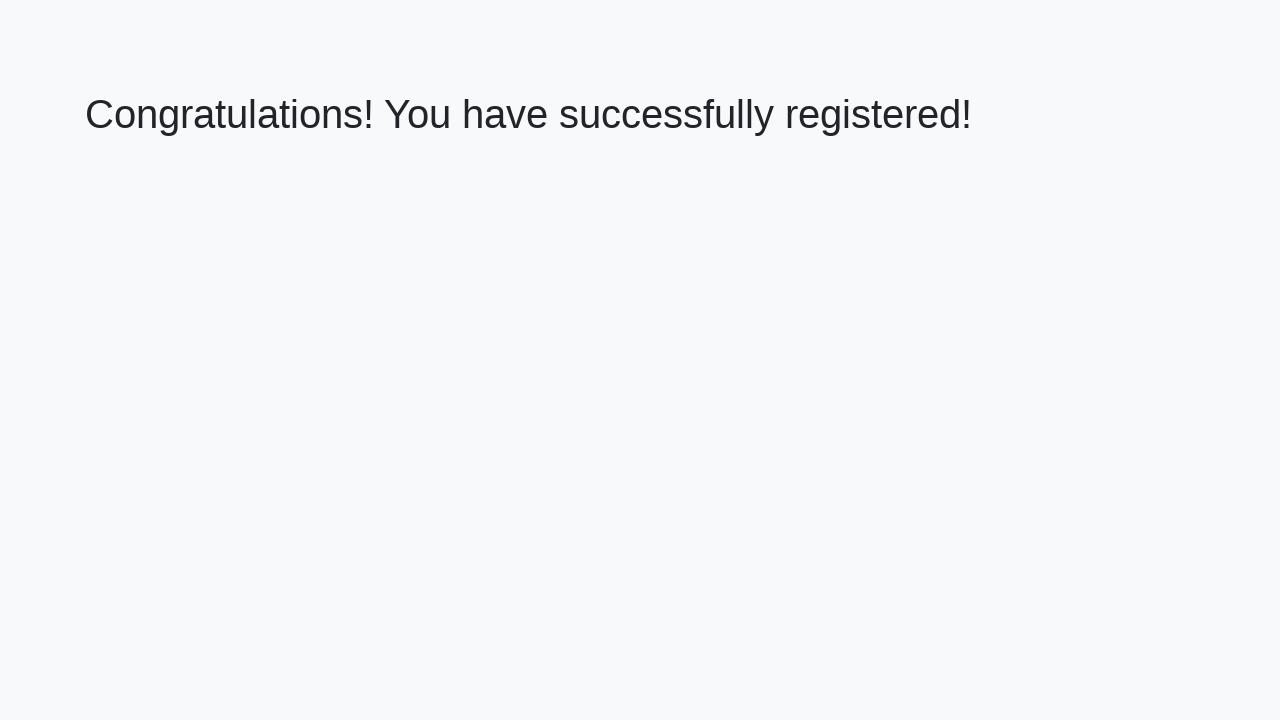

Retrieved success message text: 'Congratulations! You have successfully registered!'
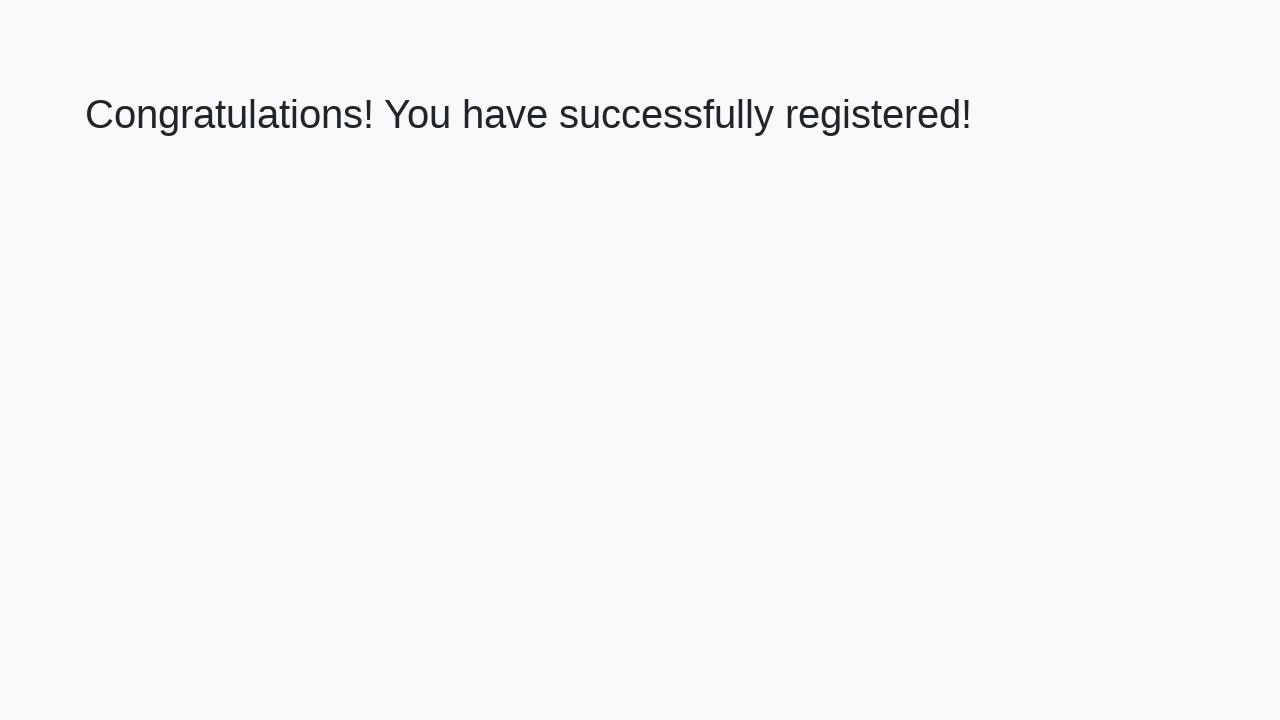

Verified successful registration message
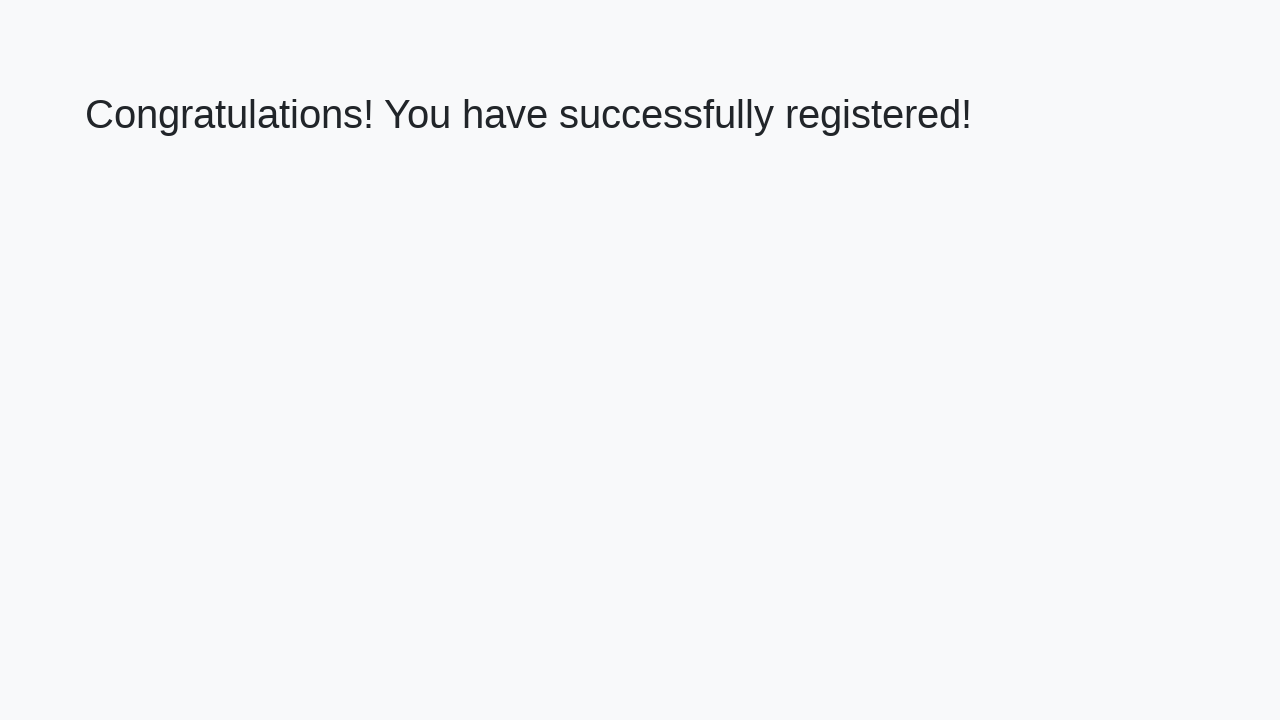

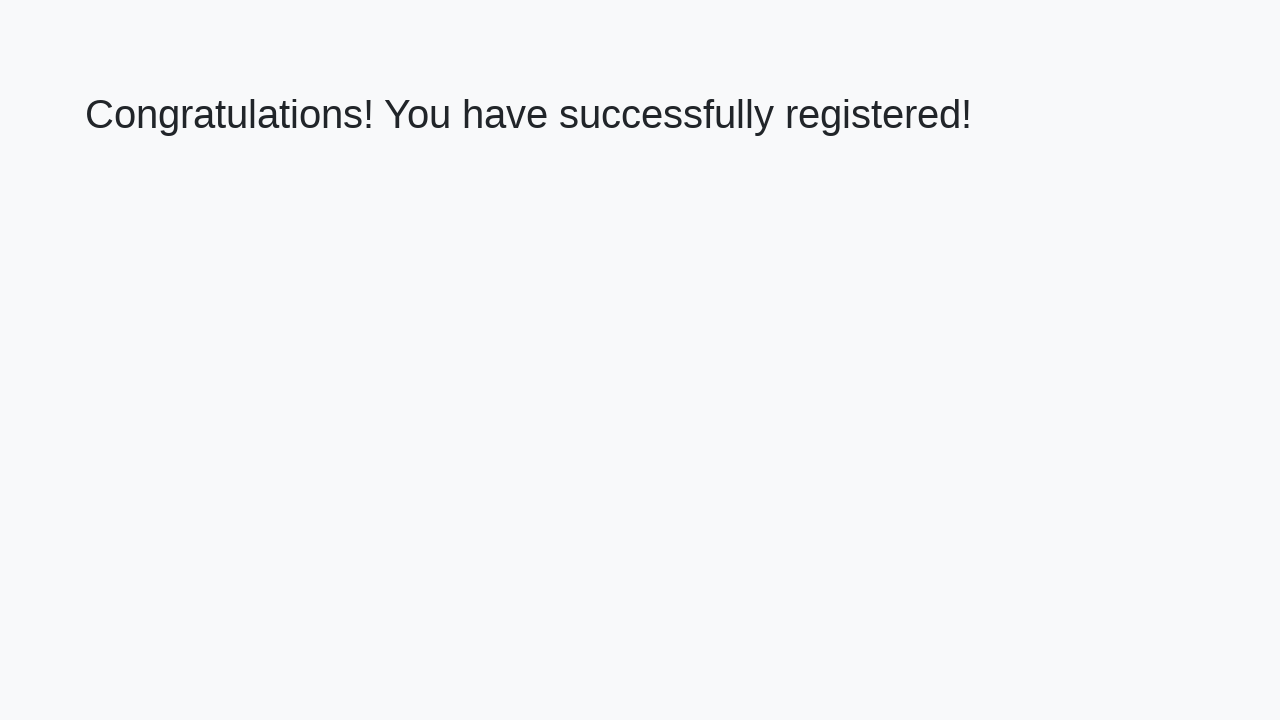